Tests navigation to the-internet.herokuapp.com and clicks on the A/B Testing link to navigate to the A/B test page, then verifies the page content loads.

Starting URL: https://the-internet.herokuapp.com/

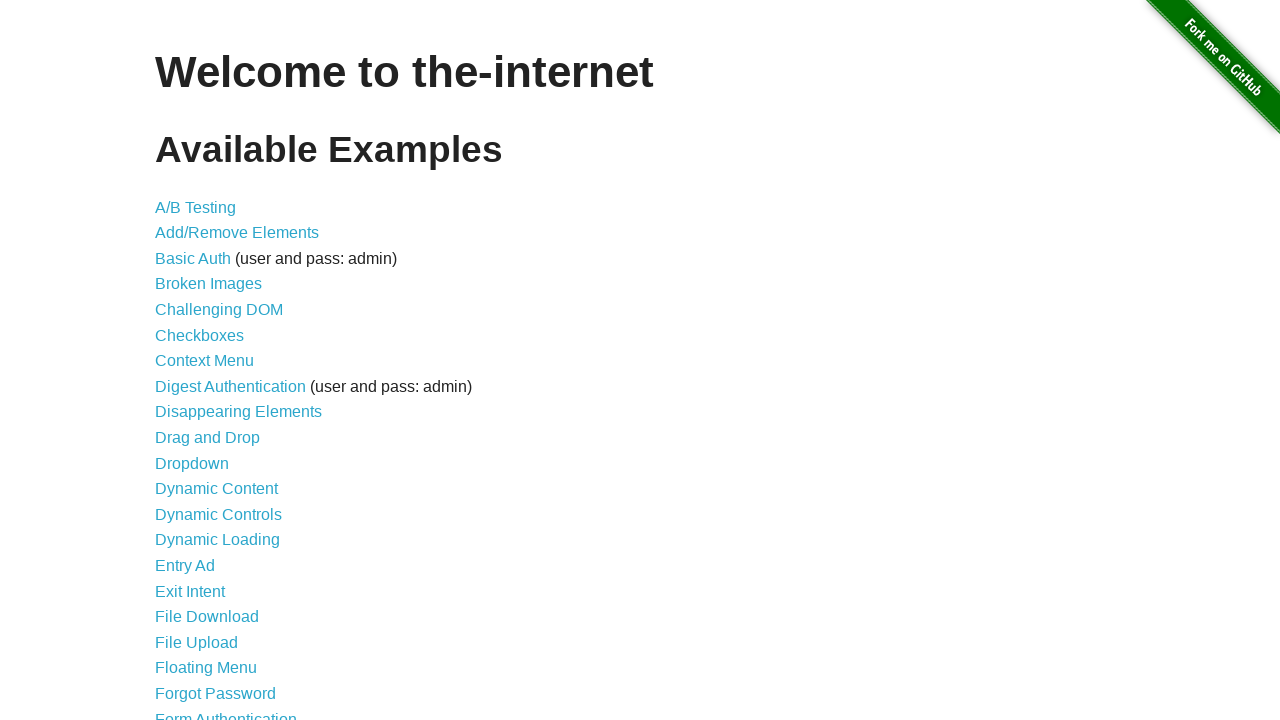

Navigated to the-internet.herokuapp.com homepage
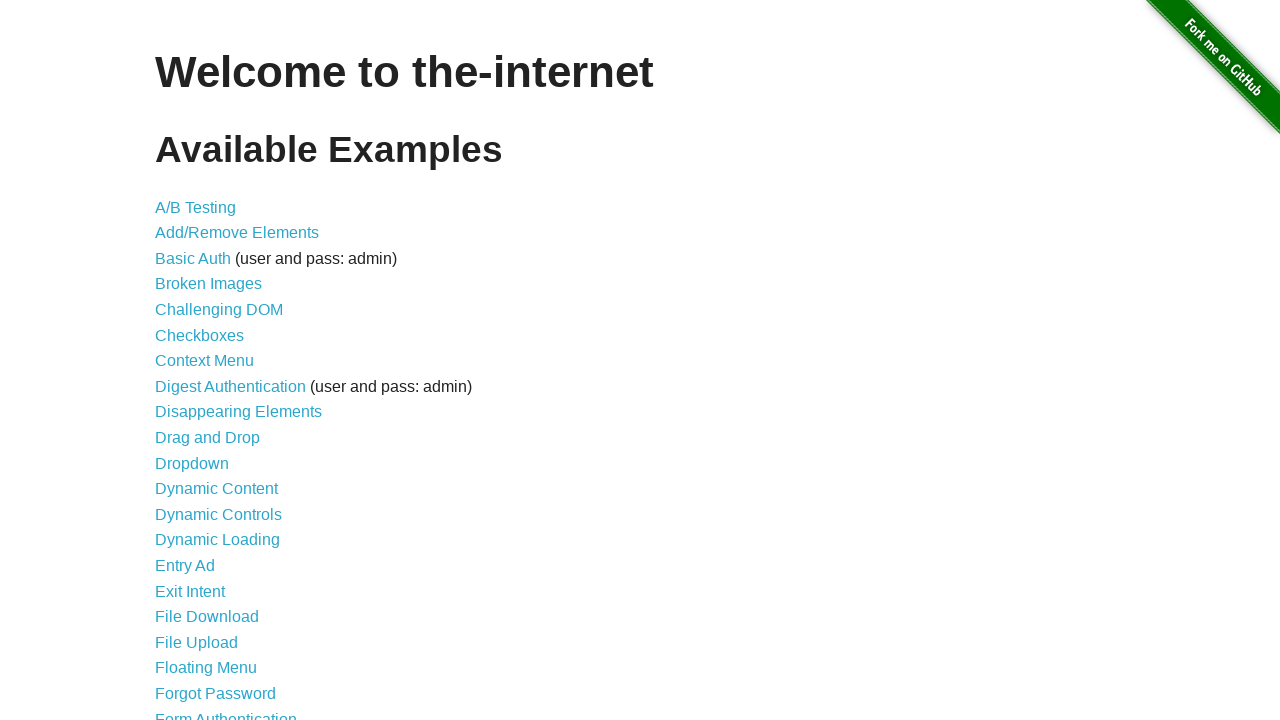

Clicked on the A/B Testing link at (196, 207) on a:has-text('A/B')
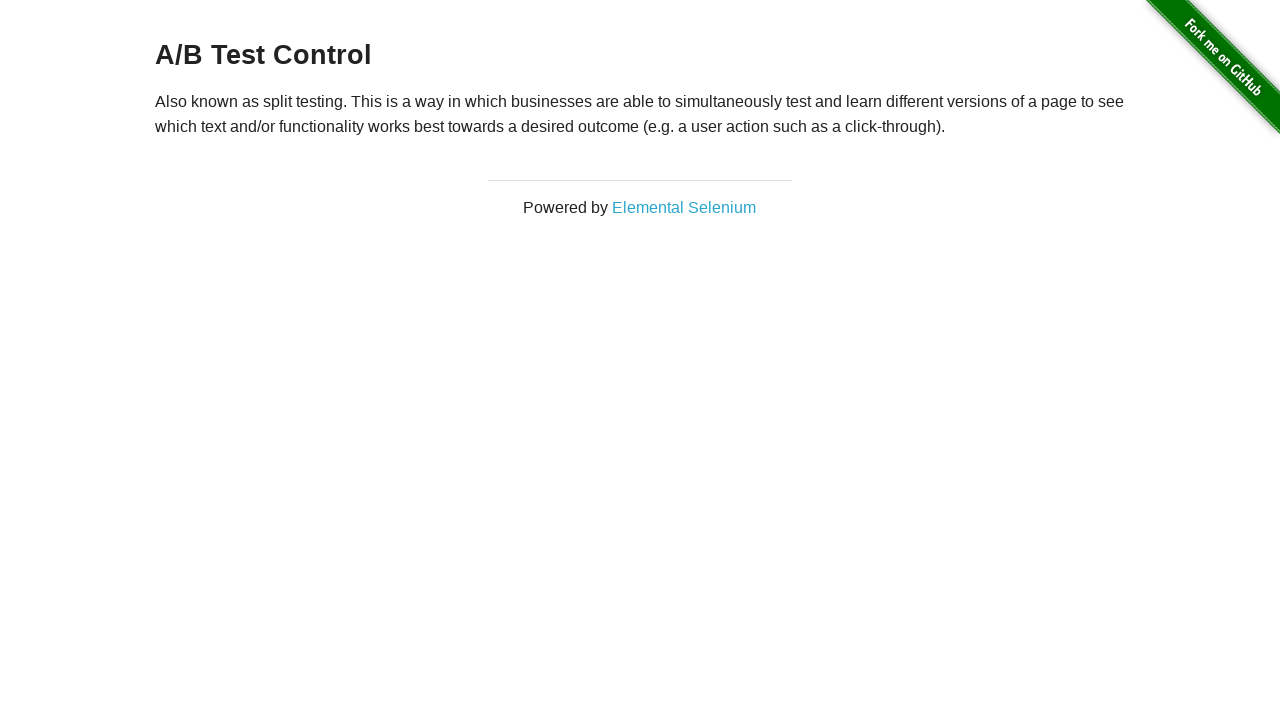

A/B test page loaded and paragraph content verified
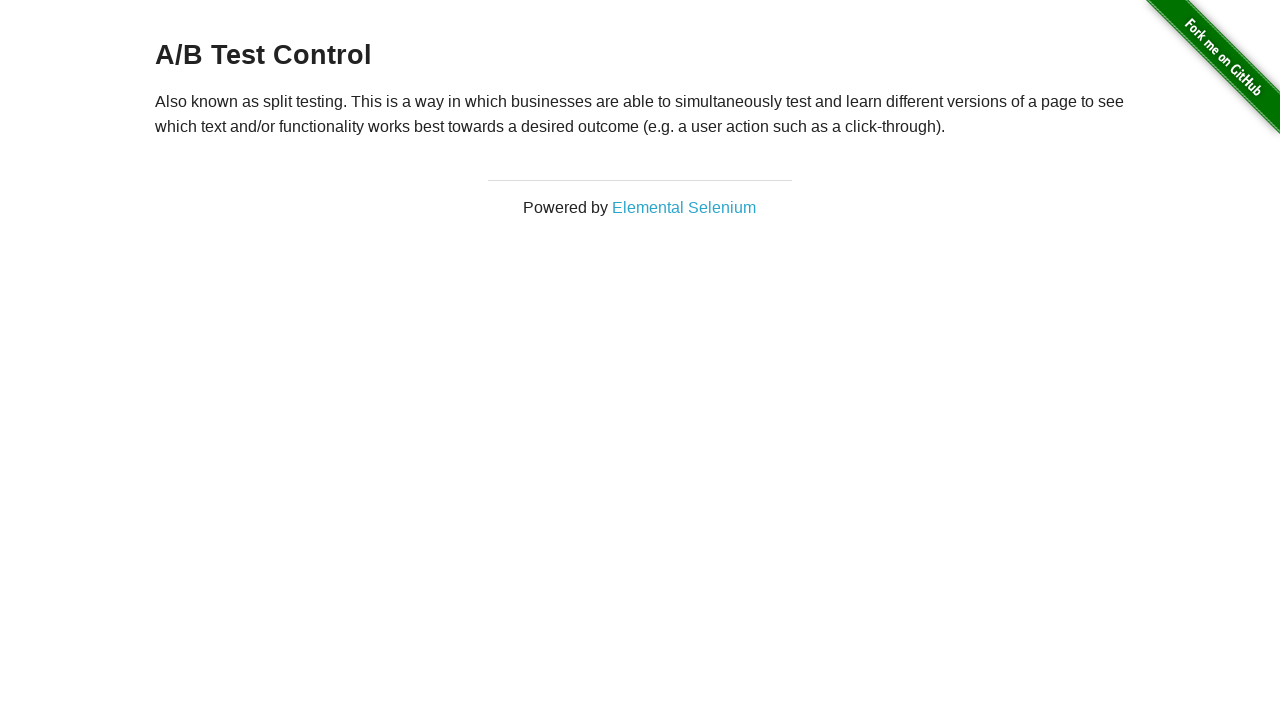

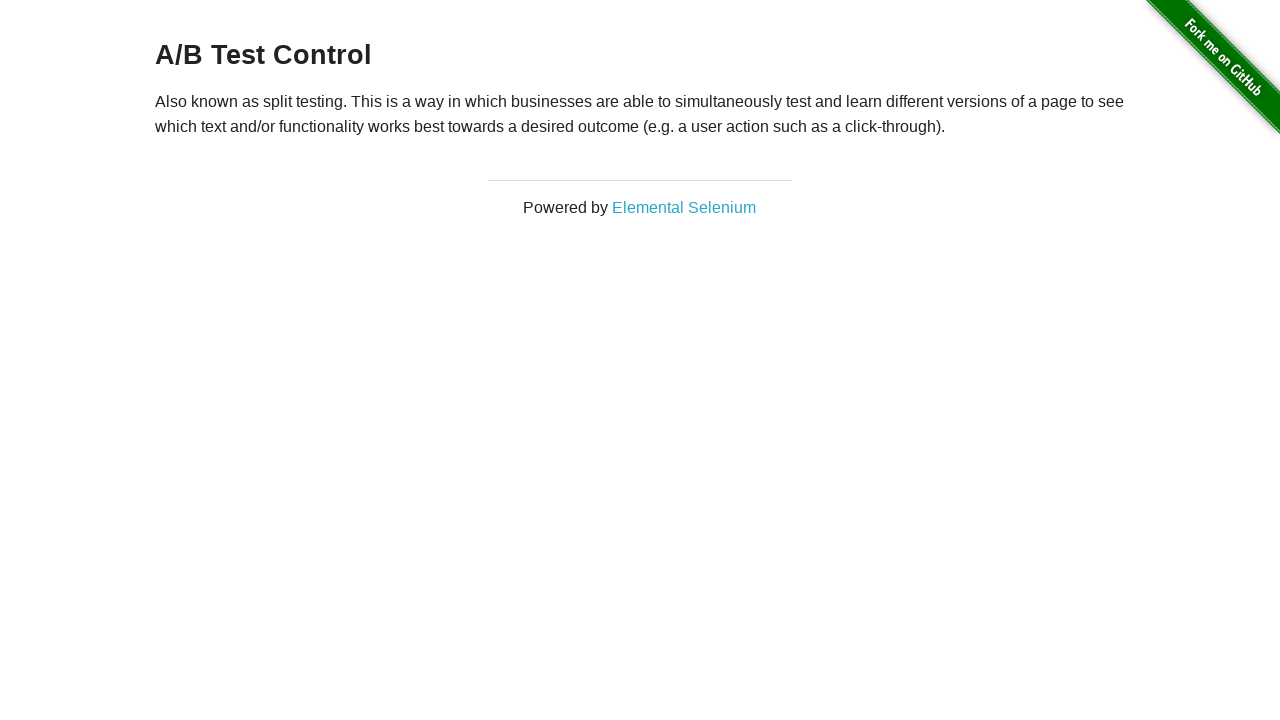